Tests various elements on an automation practice page by verifying checkbox selection state and text box visibility

Starting URL: https://www.rahulshettyacademy.com/AutomationPractice/

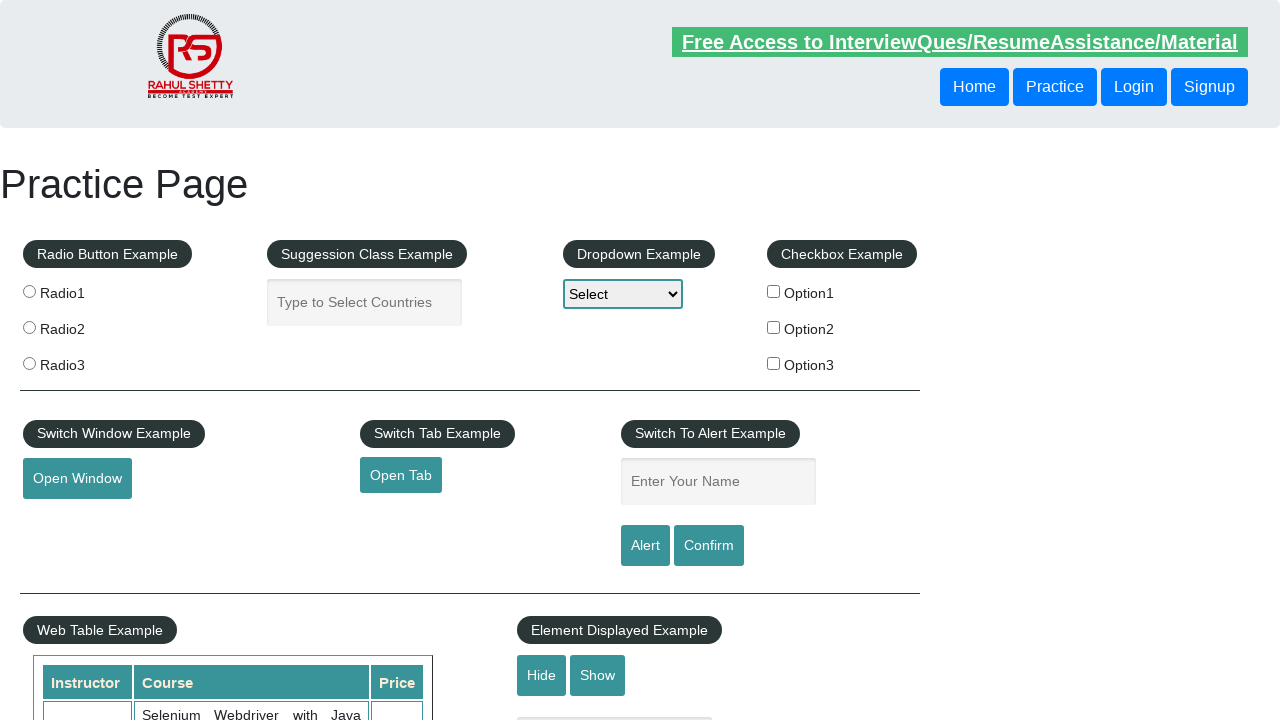

Located checkbox option 1 element
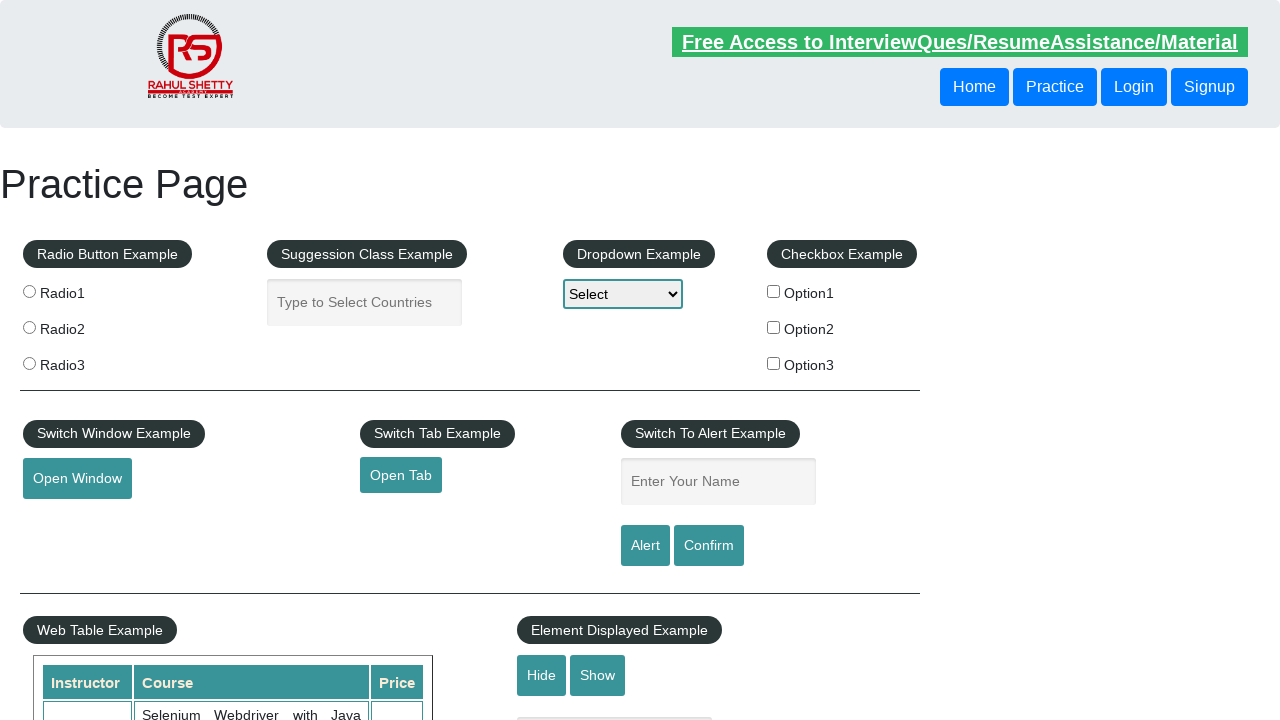

Verified checkbox option 1 is not selected
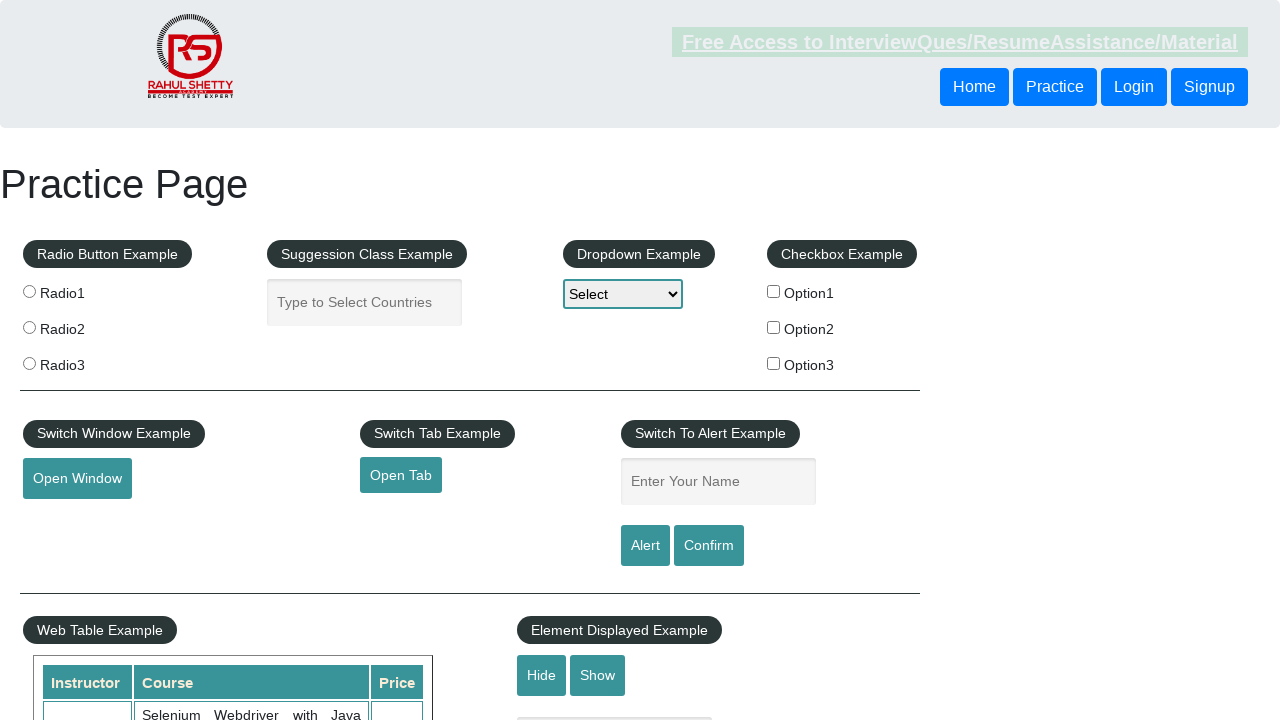

Located display/hide textbox element
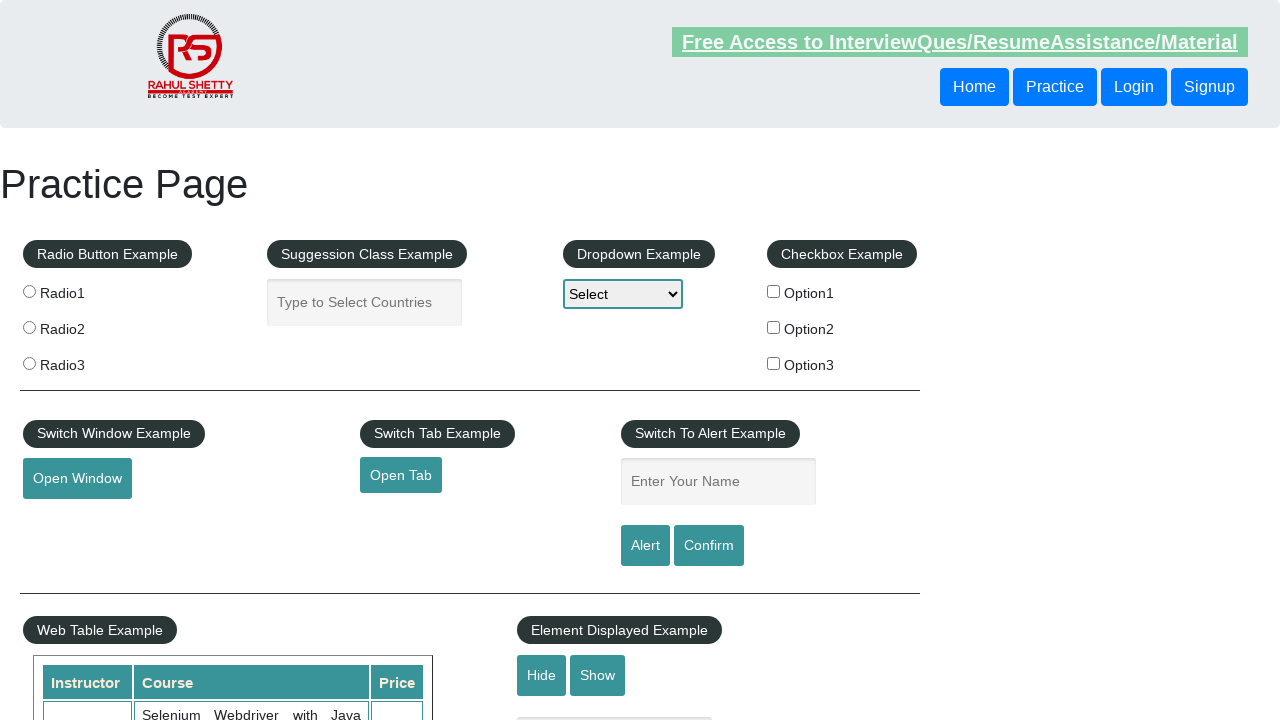

Verified textbox is visible
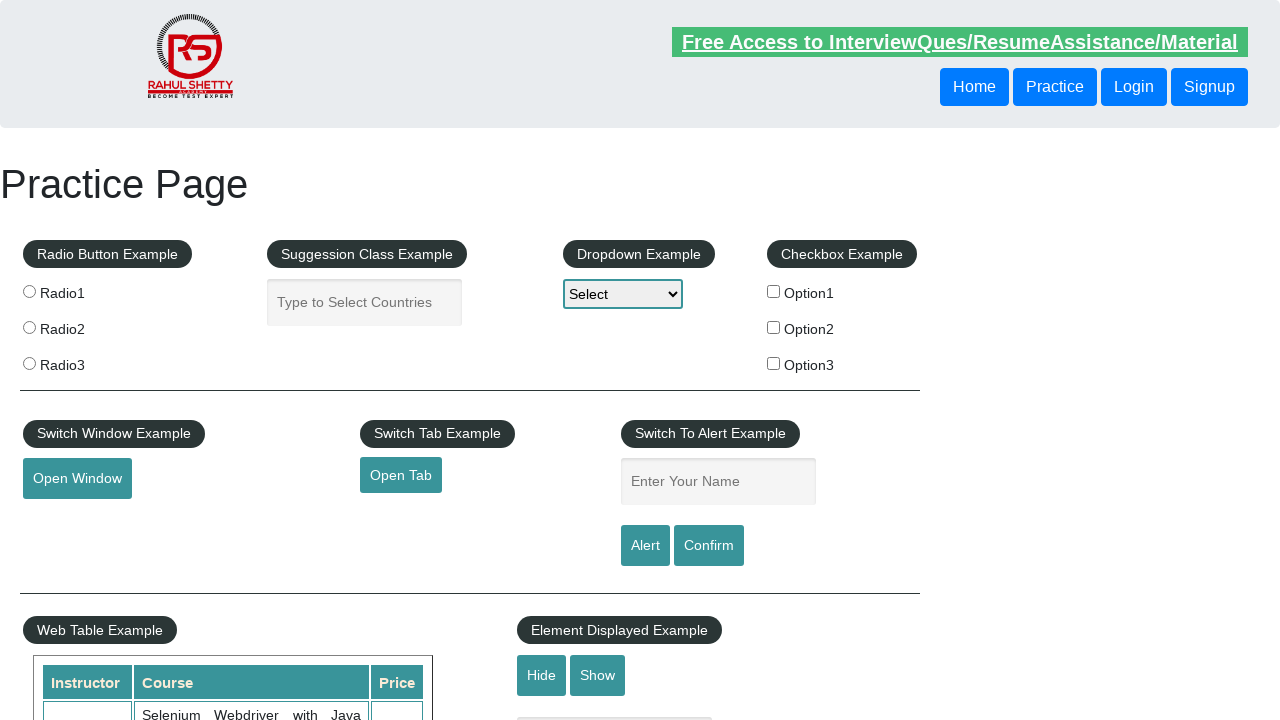

Verified page title is 'Practice Page'
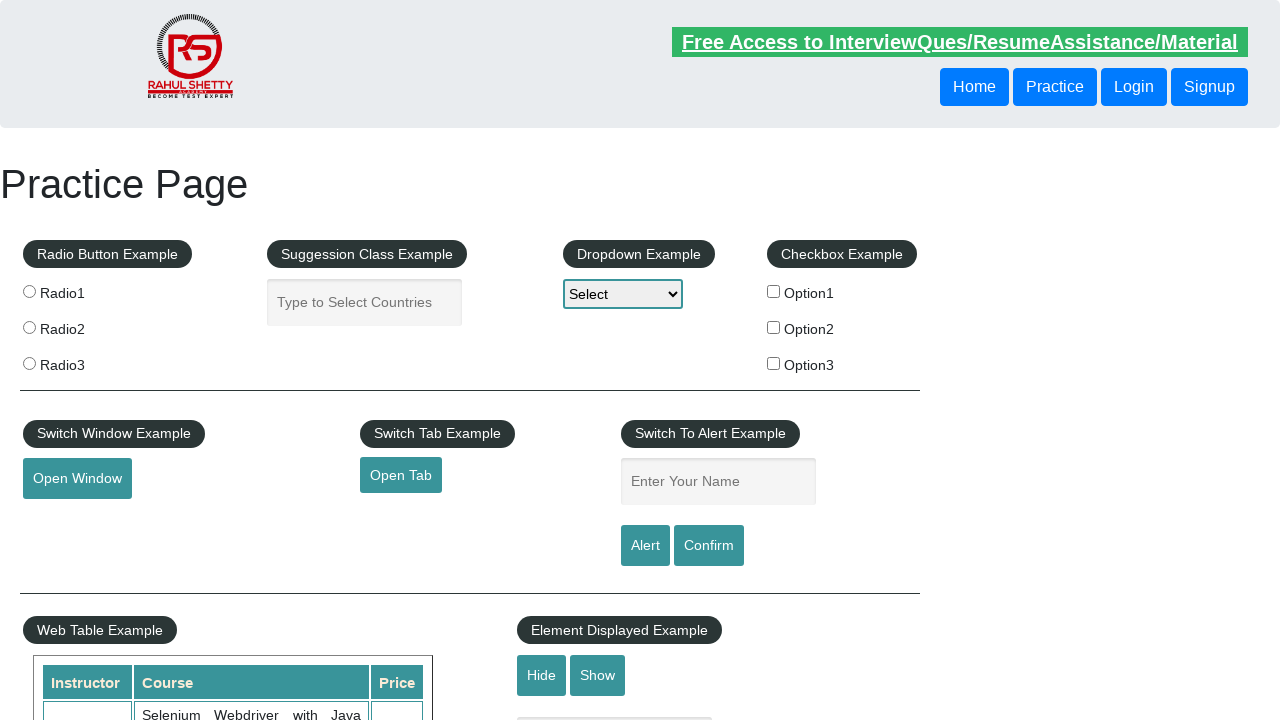

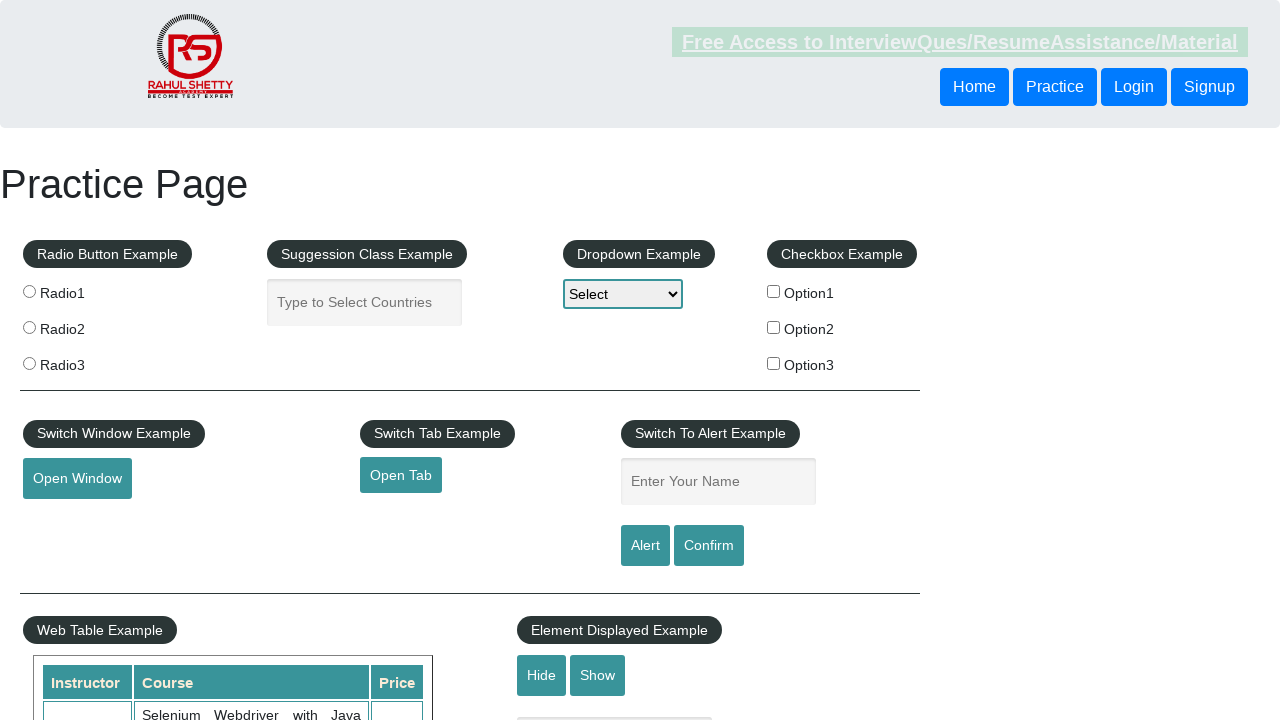